Tests hyperlinks on the promenauts.com website by navigating to the home page and product pages, clicking various links to verify they work correctly.

Starting URL: https://www.promenauts.com/

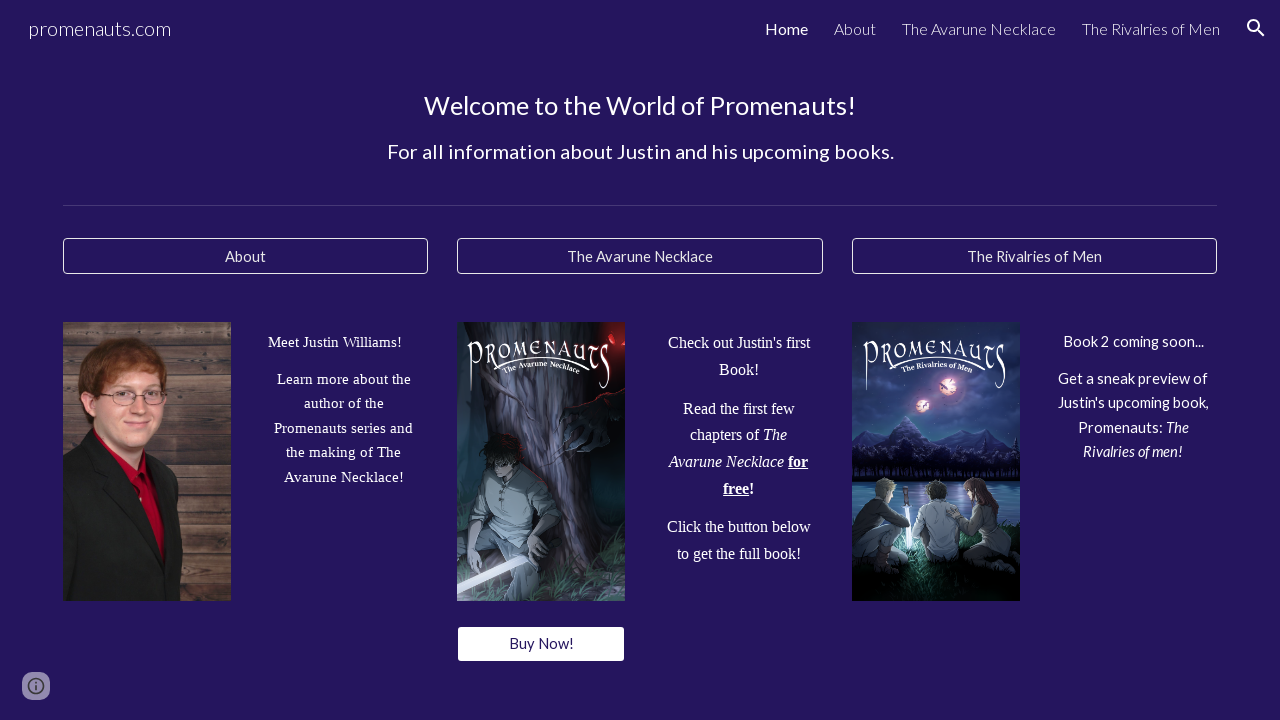

Waited for home page to load (networkidle)
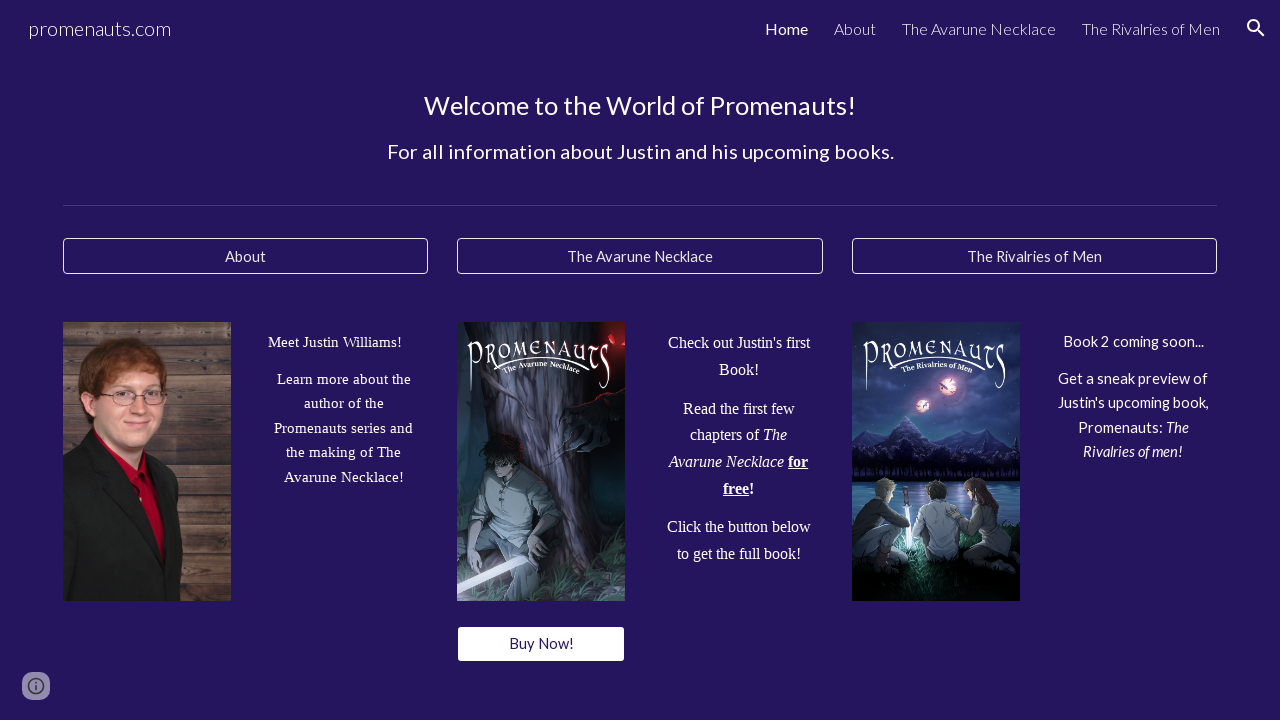

Clicked hyperlink on home page at (541, 644) on xpath=//*[@id='h.4240120fc04a1eeb_4']/div/div/div/div/a/div[1]/p
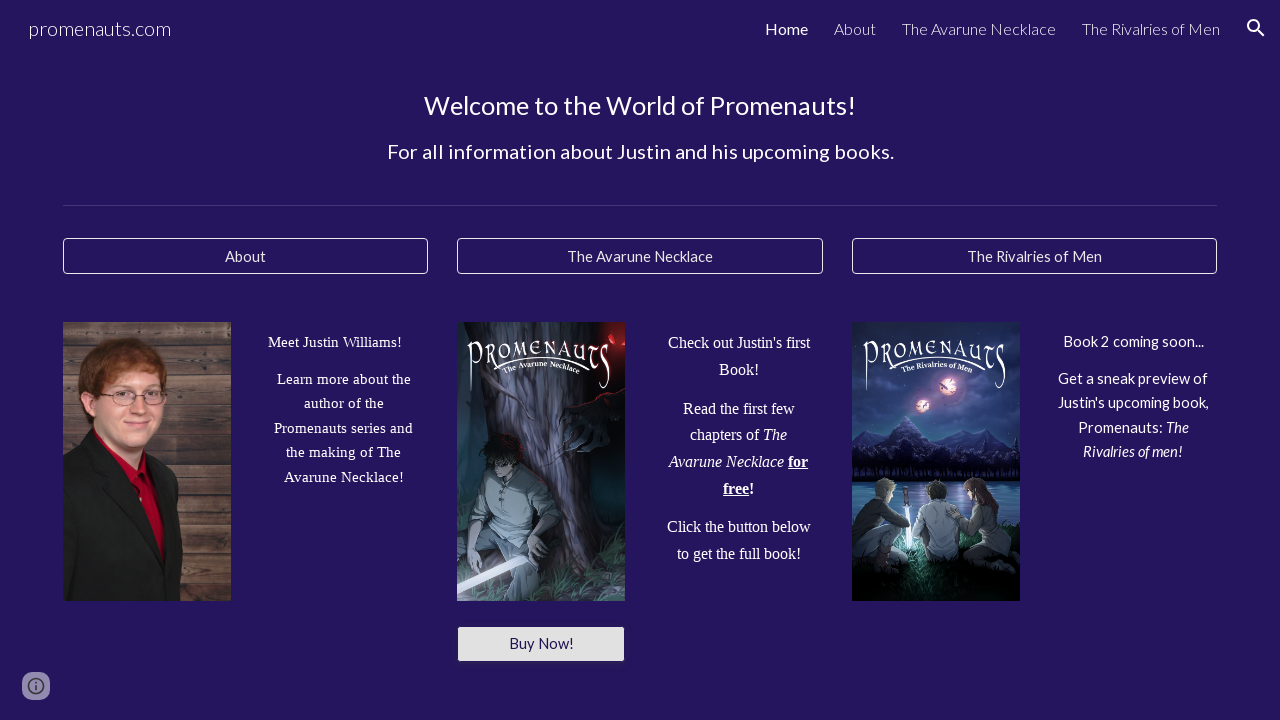

Navigated to The Avarune Necklace product page
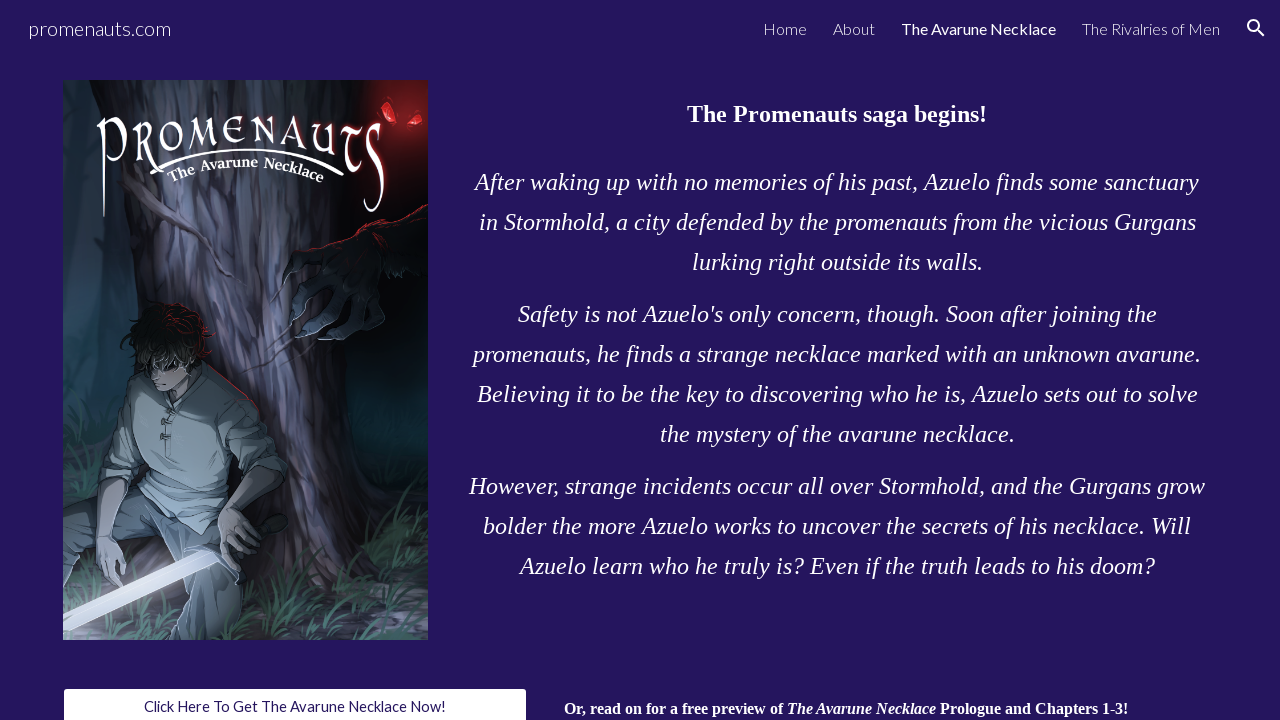

Waited for The Avarune Necklace page to load (networkidle)
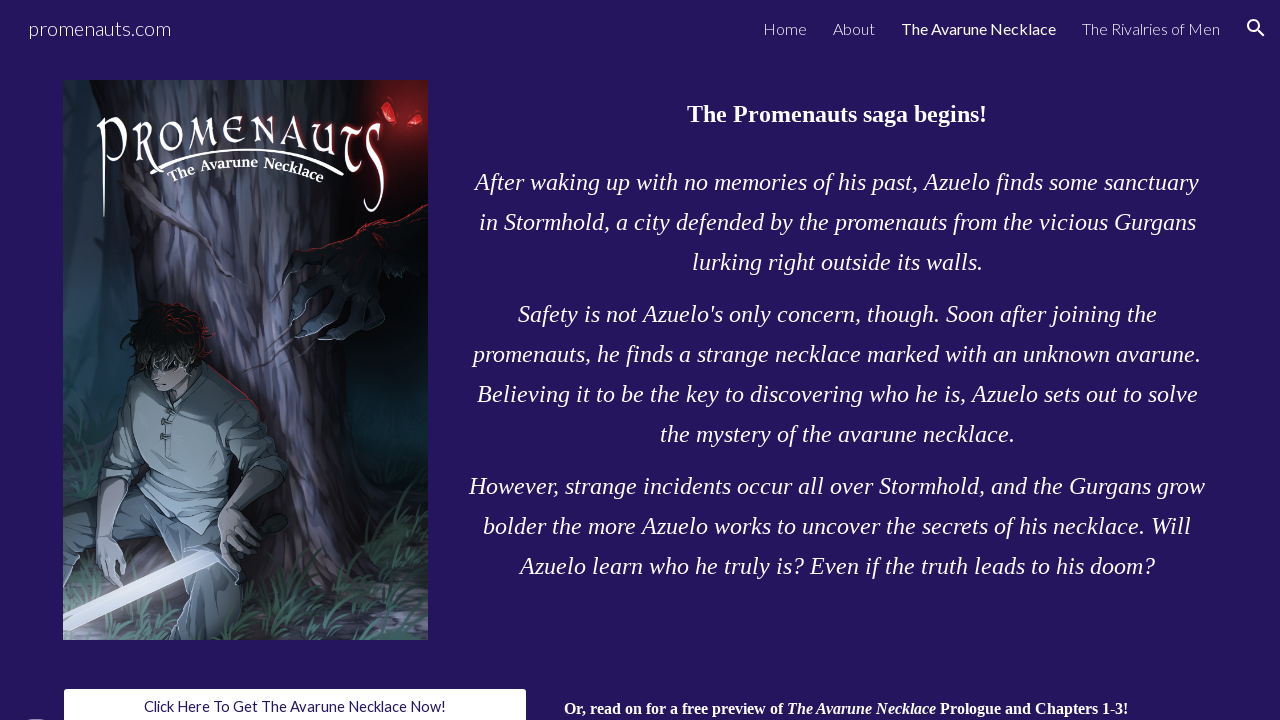

Clicked element on The Avarune Necklace page at (640, 360) on xpath=//*[@id='yDmH0d']
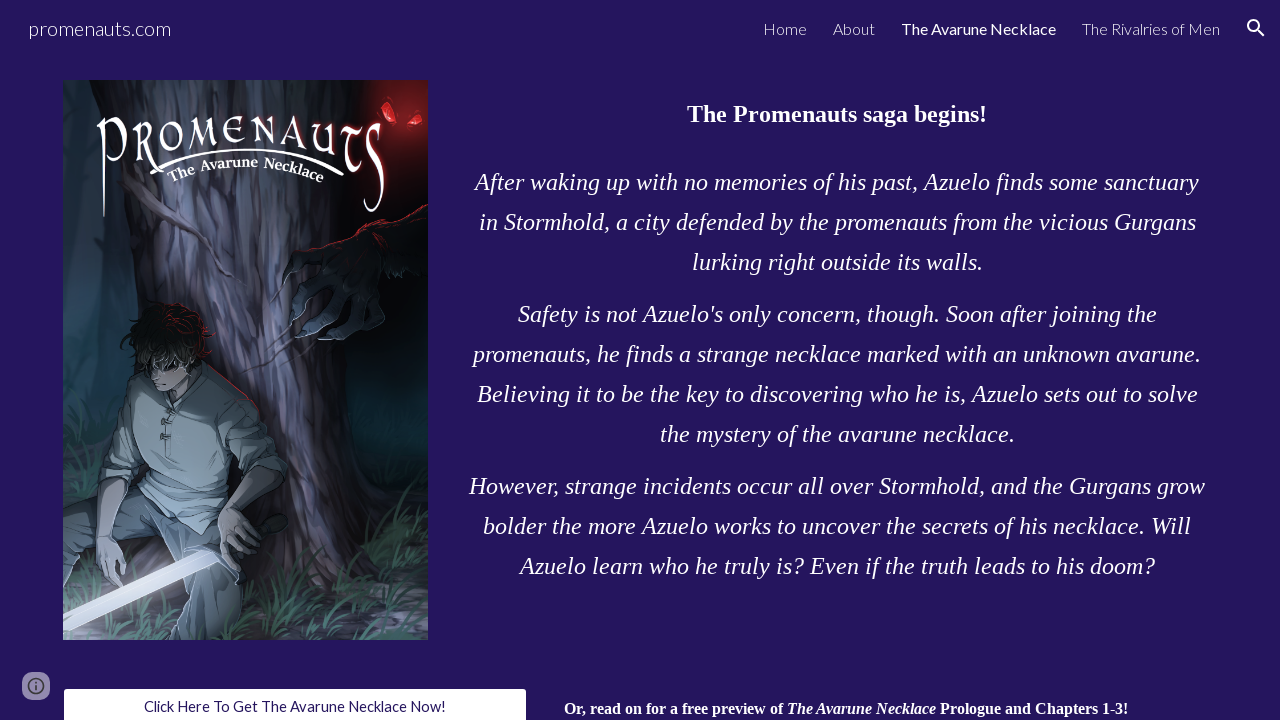

Navigated back to The Avarune Necklace page for first hyperlink test
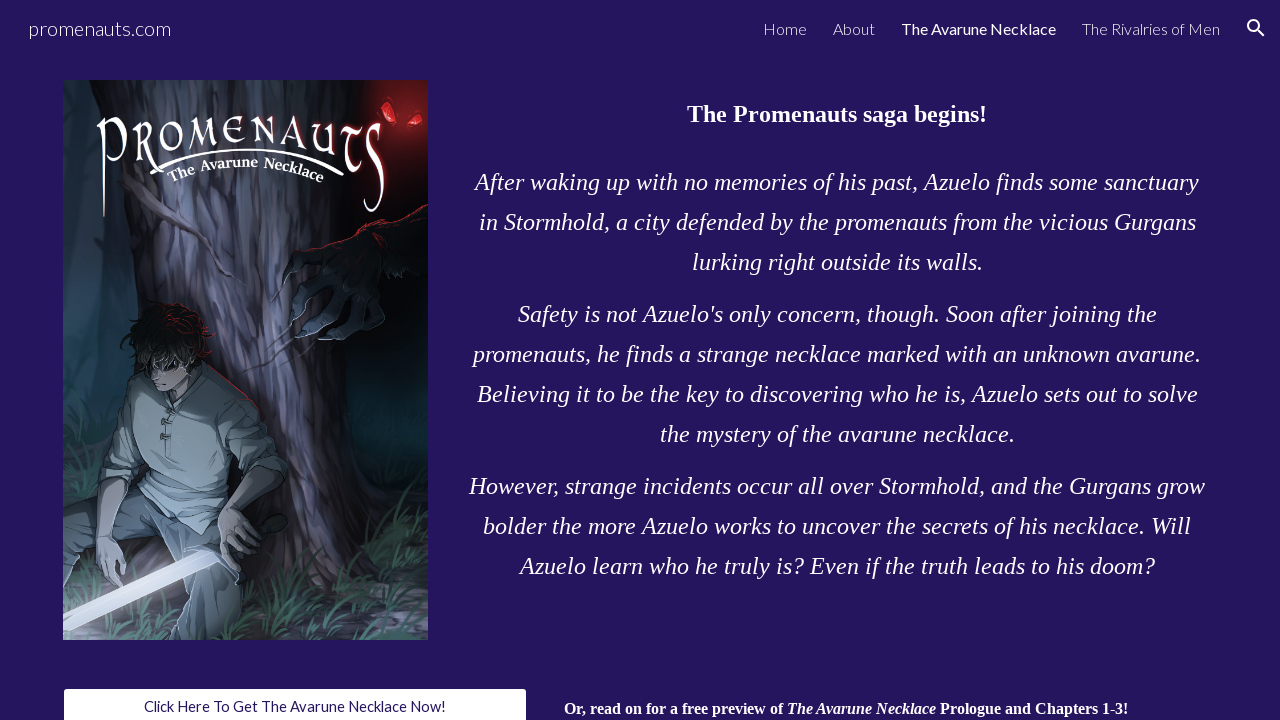

Waited for The Avarune Necklace page to load (networkidle)
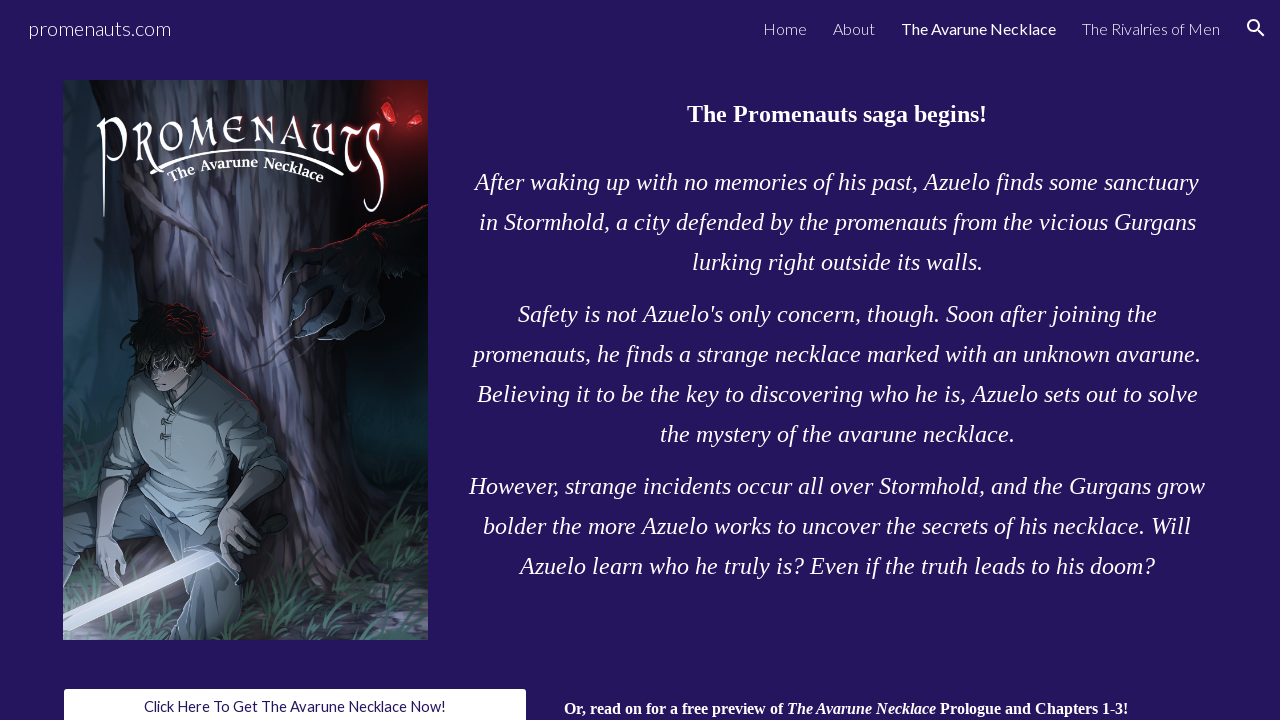

Clicked first hyperlink element on The Avarune Necklace page at (640, 360) on xpath=//*[@id='yDmH0d']
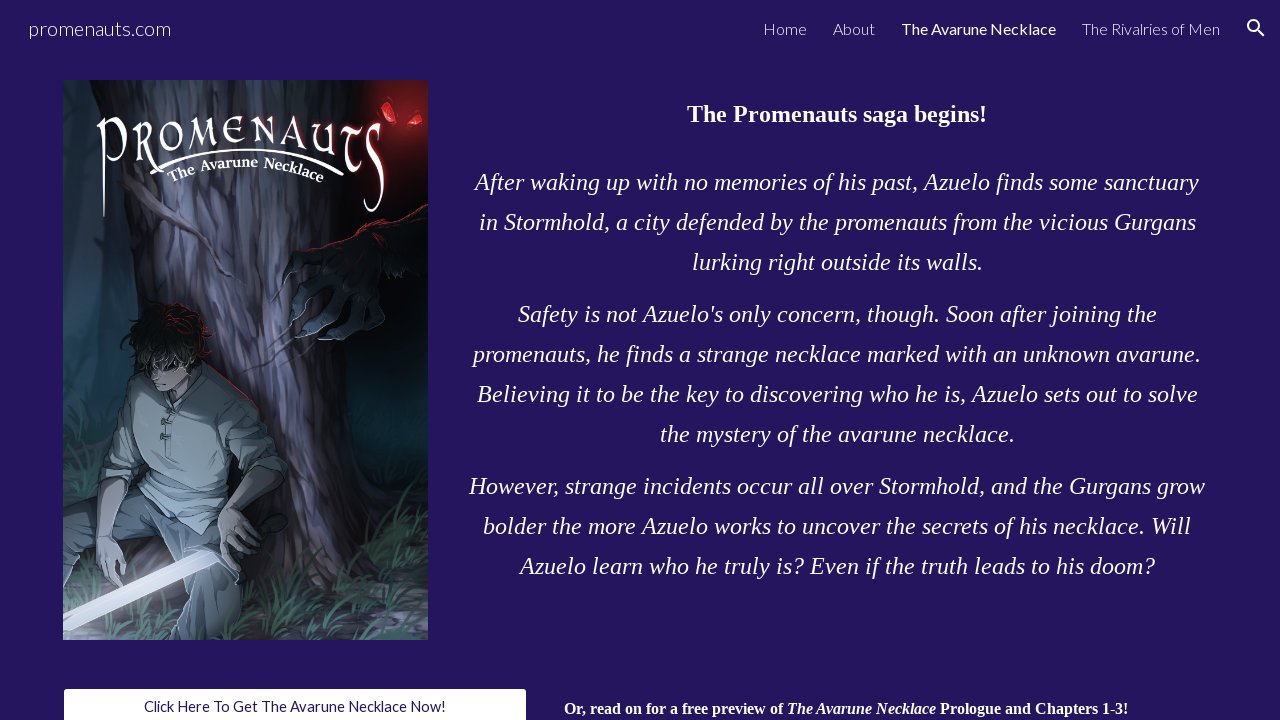

Navigated back to The Avarune Necklace page for second hyperlink test
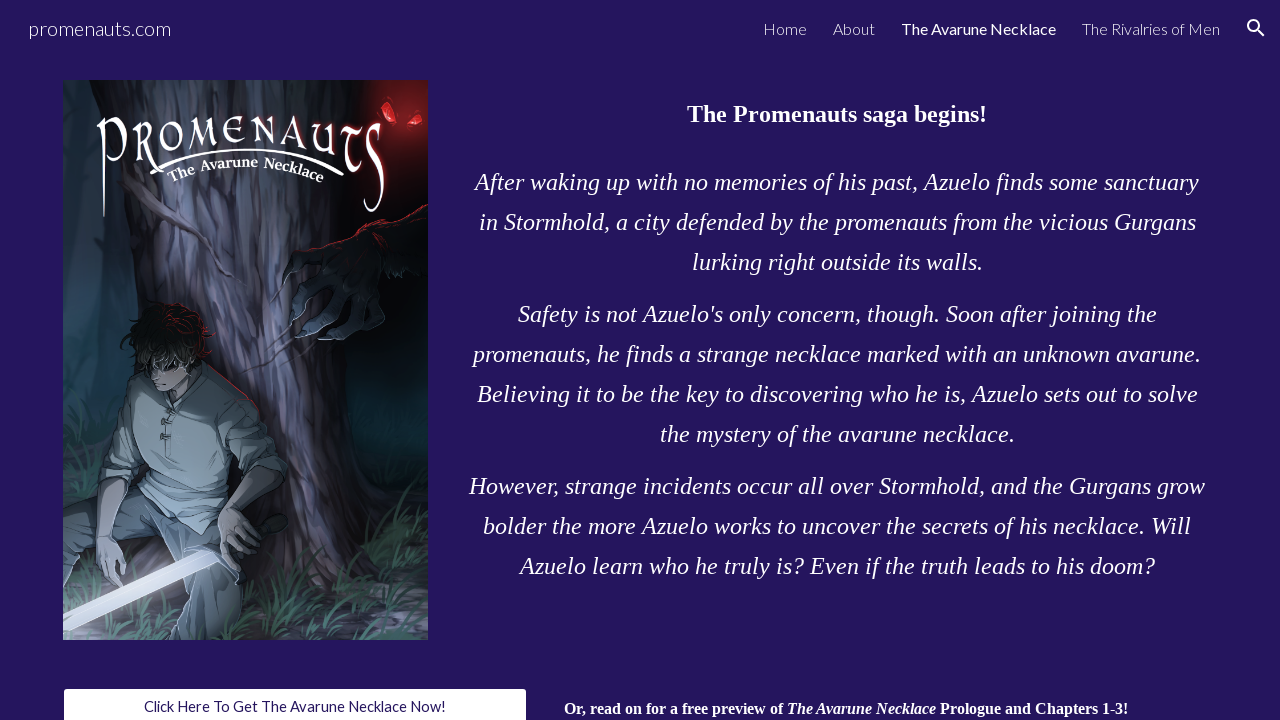

Waited for The Avarune Necklace page to load (networkidle)
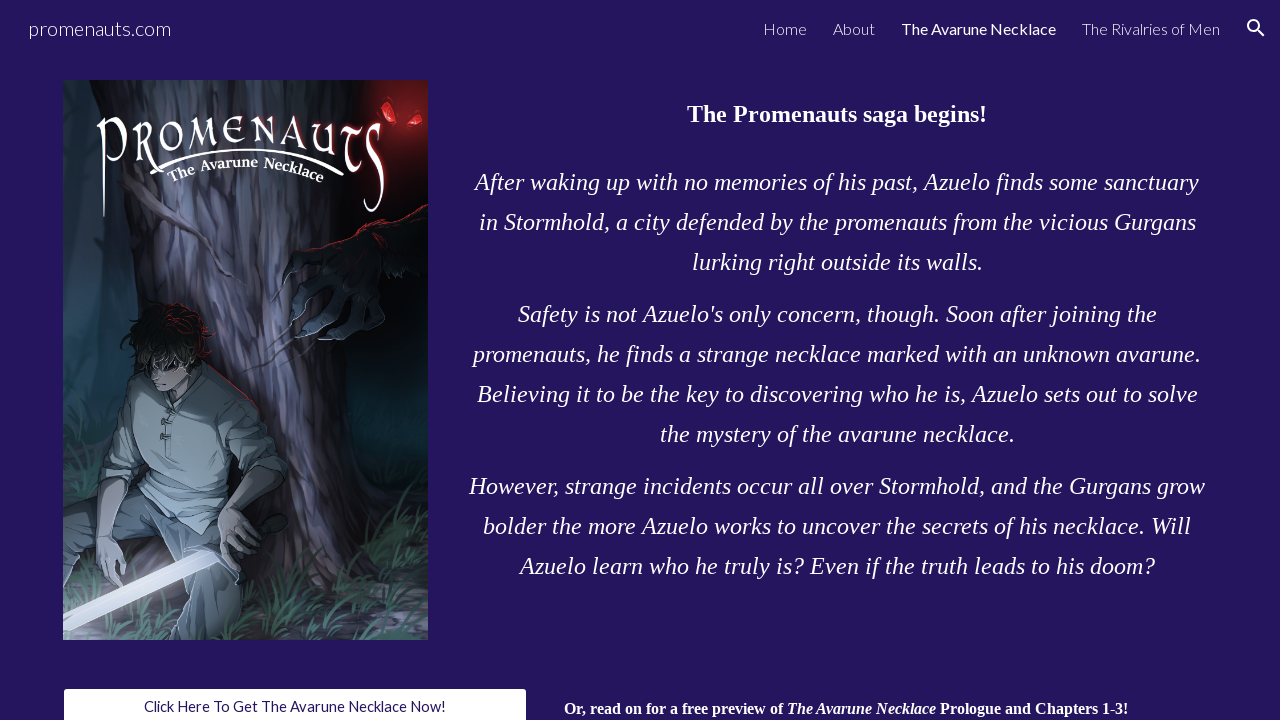

Clicked second hyperlink on The Avarune Necklace page at (640, 678) on xpath=//*[@id='h.60df39bd2d676c48_61']/div/div/div/div/a/div[1]/p
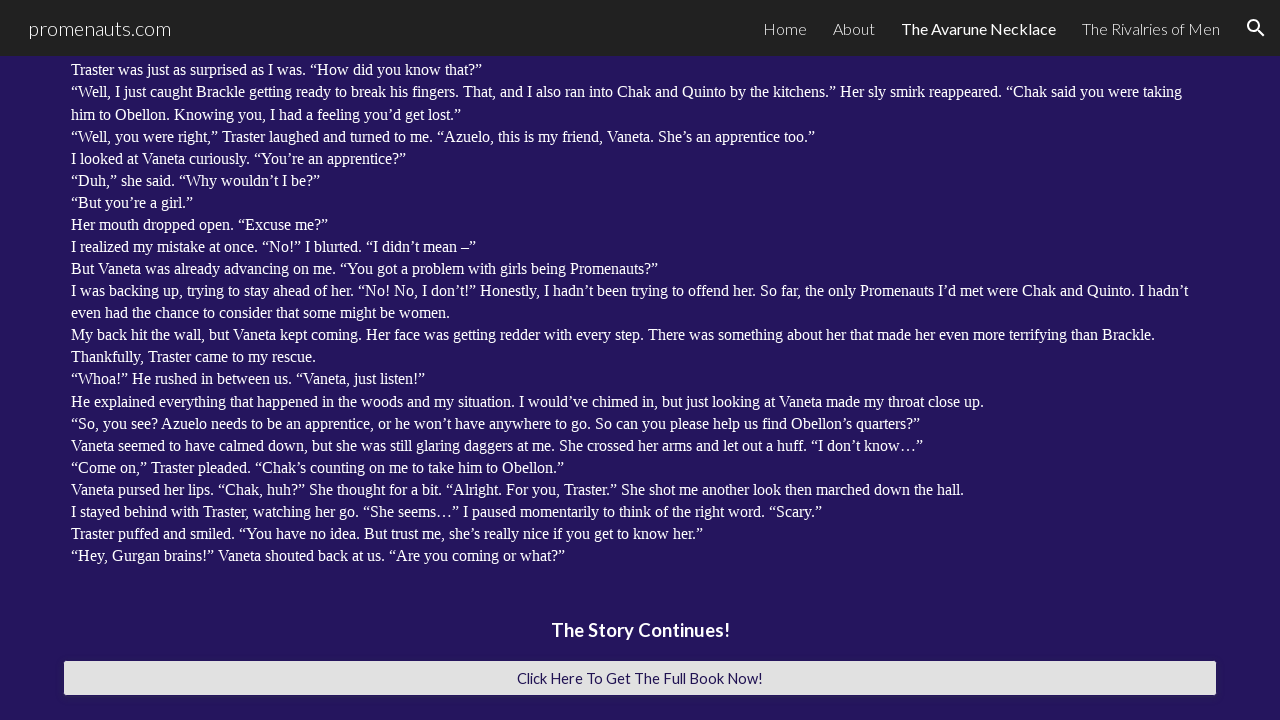

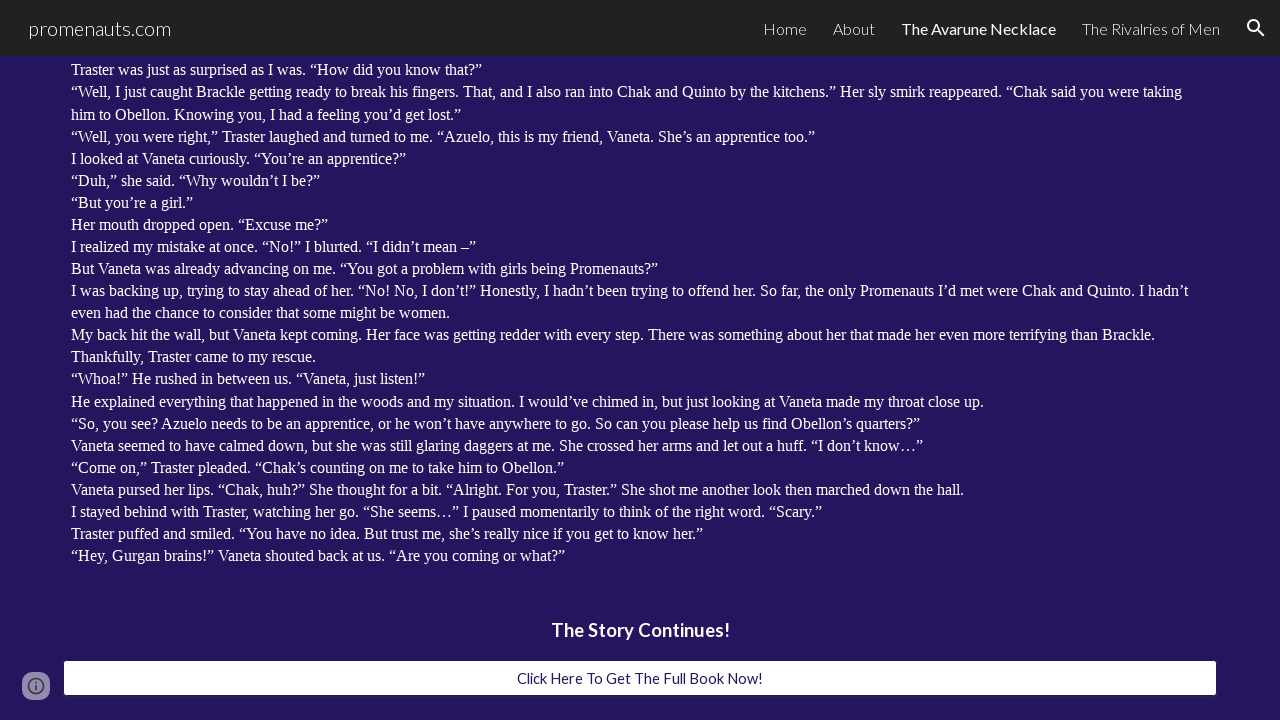